Tests JavaScript alert handling by triggering and accepting three different types of alerts: standard alert, confirm dialog, and prompt dialog

Starting URL: https://testpages.herokuapp.com/styled/alerts/alert-test.html

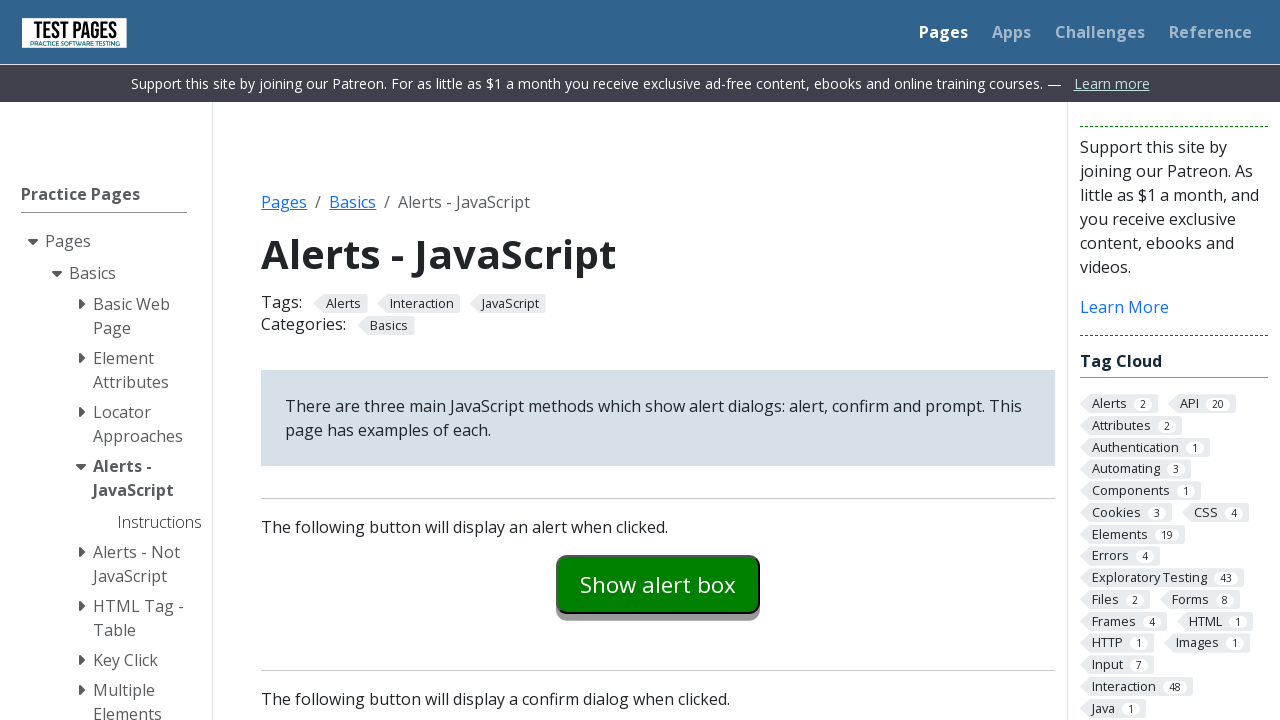

Clicked button to trigger standard alert at (658, 584) on #alertexamples
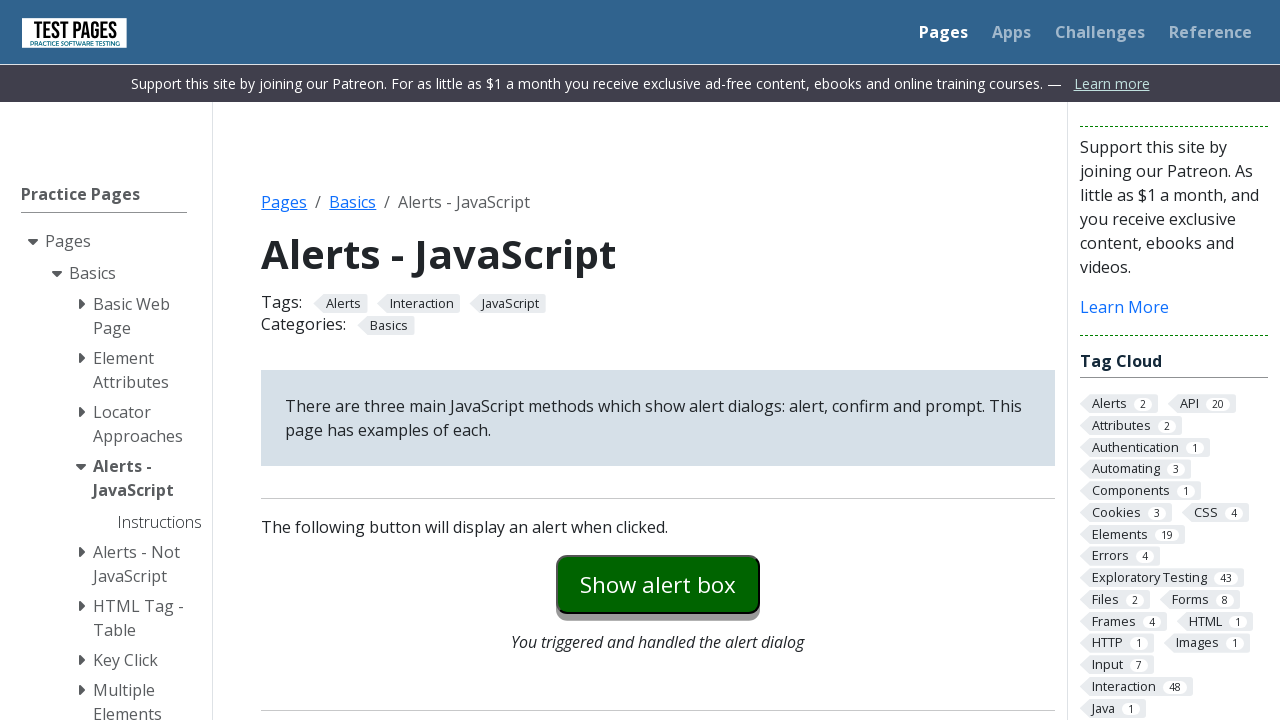

Set up dialog handler to accept alerts
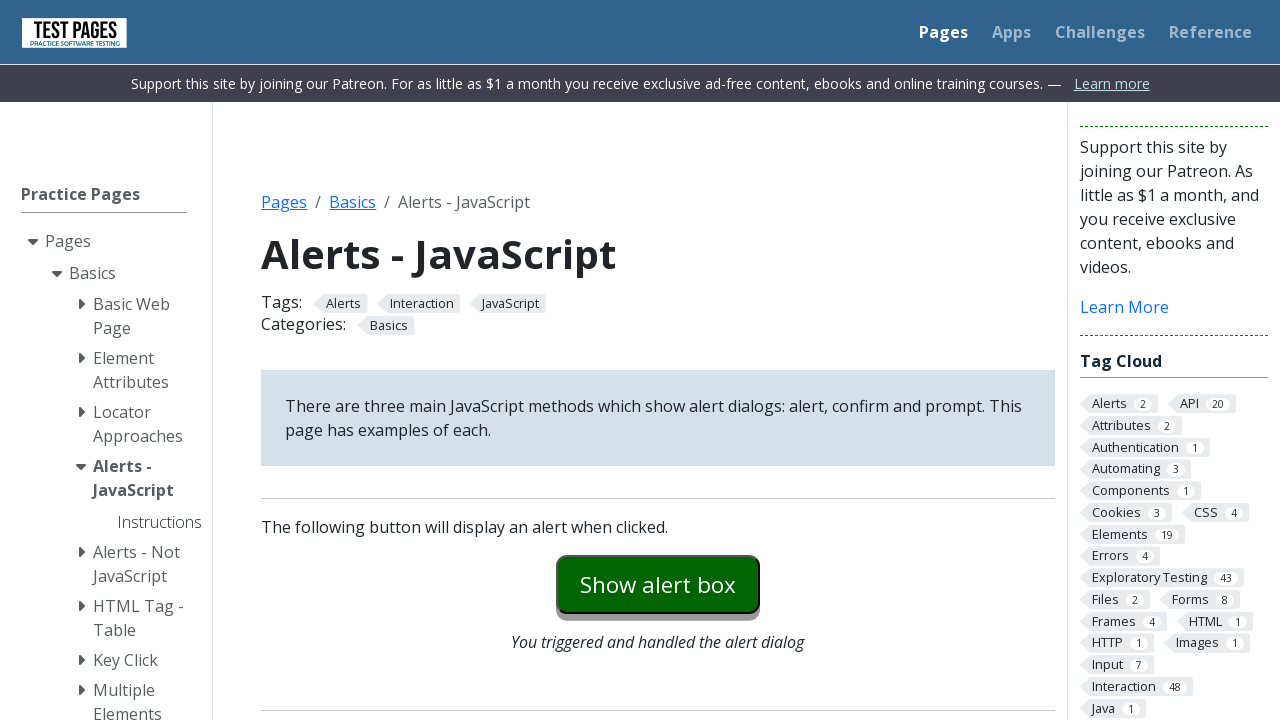

Clicked button to trigger confirm dialog at (658, 360) on #confirmexample
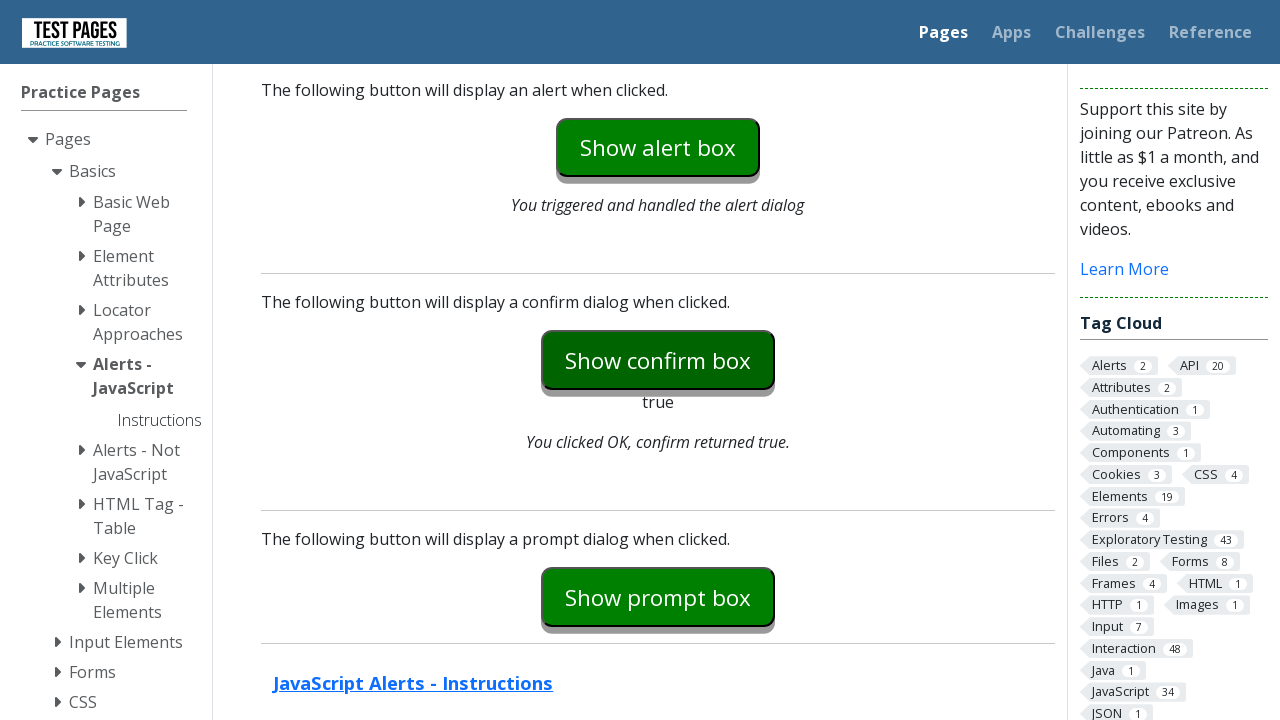

Clicked button to trigger prompt dialog at (658, 597) on #promptexample
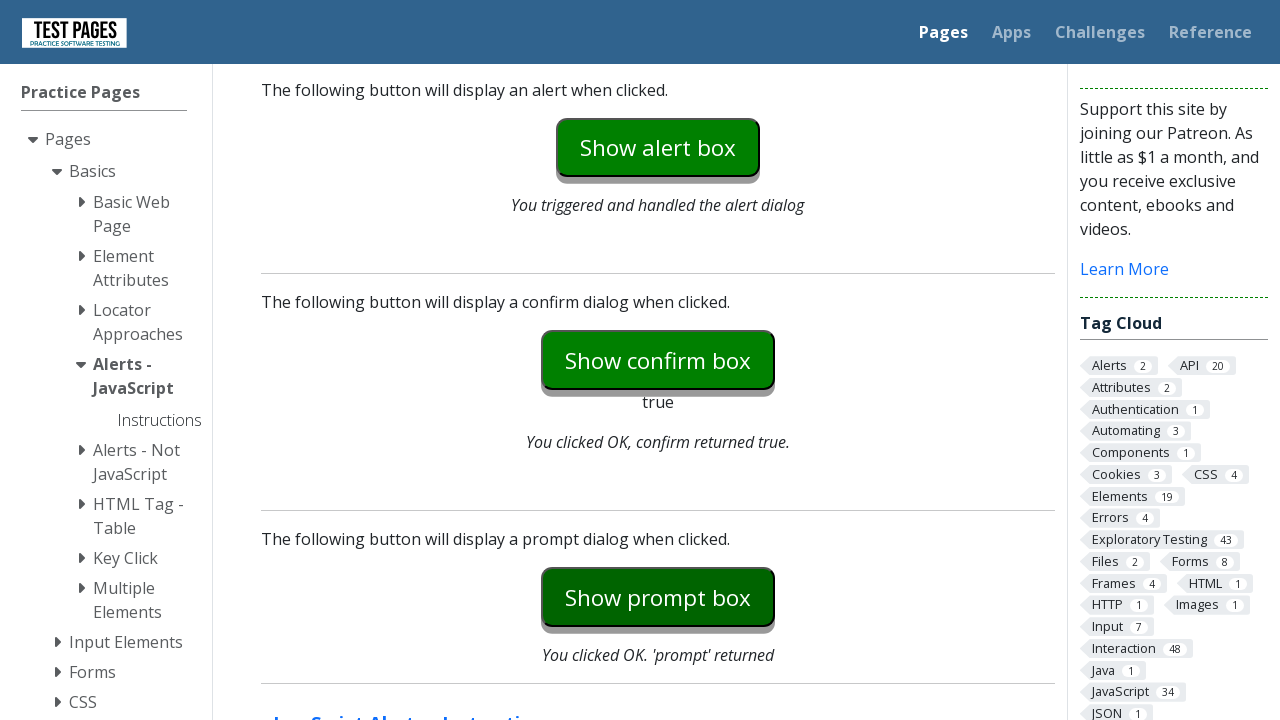

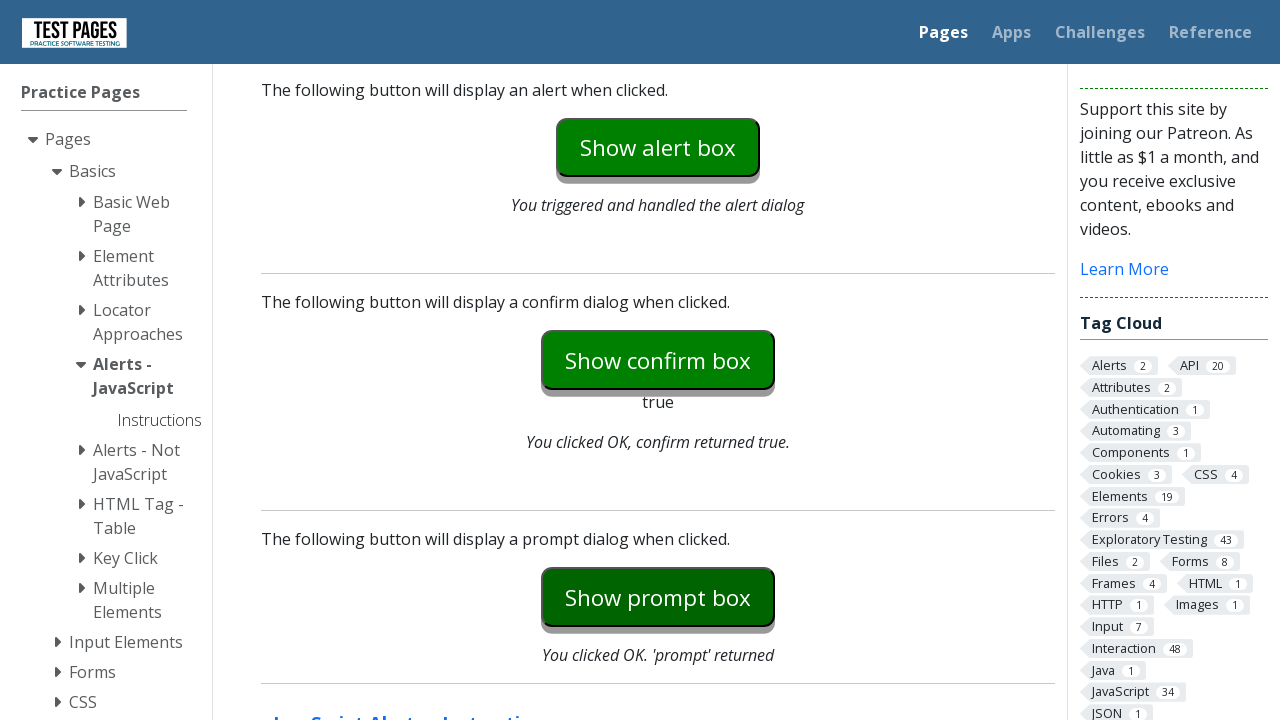